Tests element highlighting functionality by navigating to a page with a large table, finding a specific element by ID, and applying a red dashed border style to visually highlight it.

Starting URL: http://the-internet.herokuapp.com/large

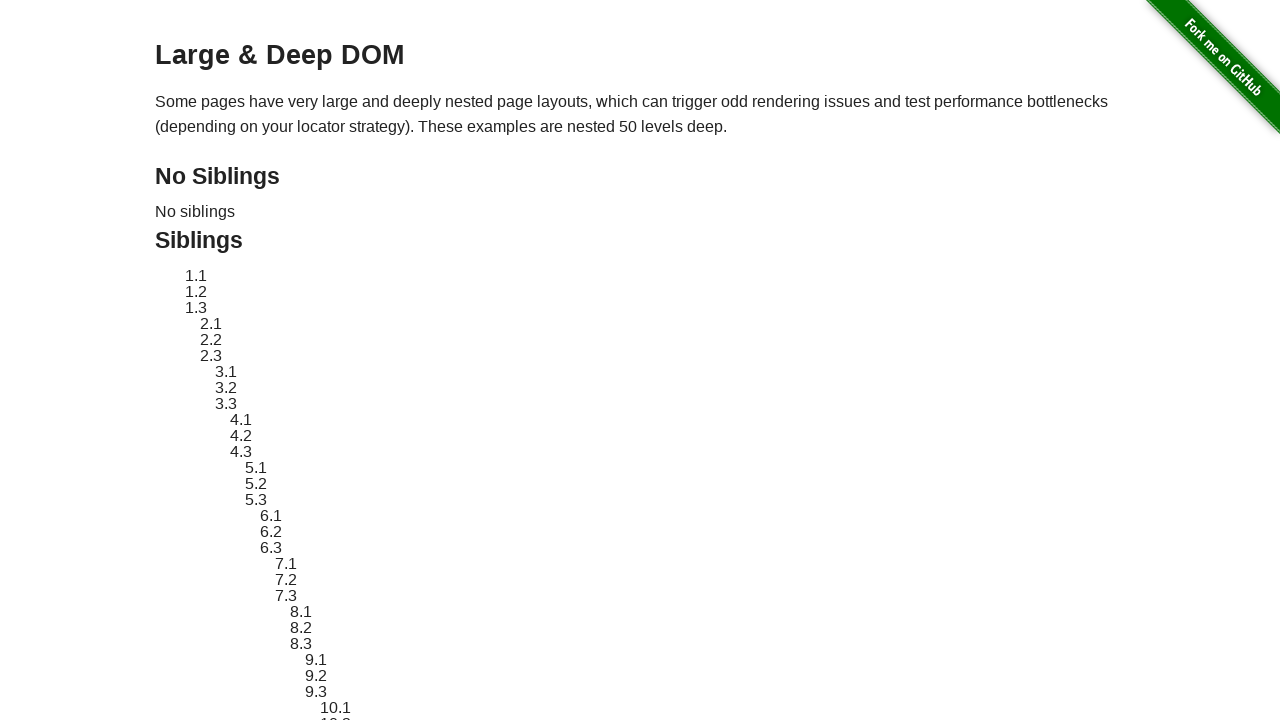

Navigated to large table page
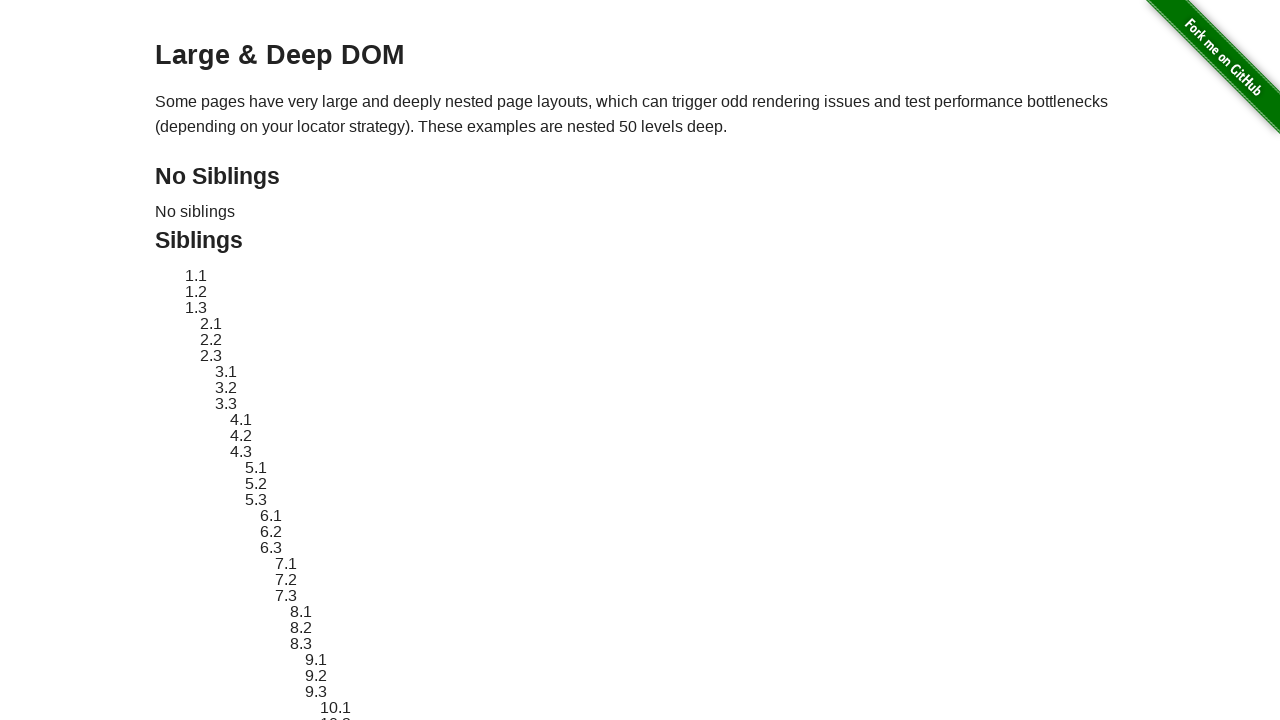

Located target element with ID 'sibling-2.3'
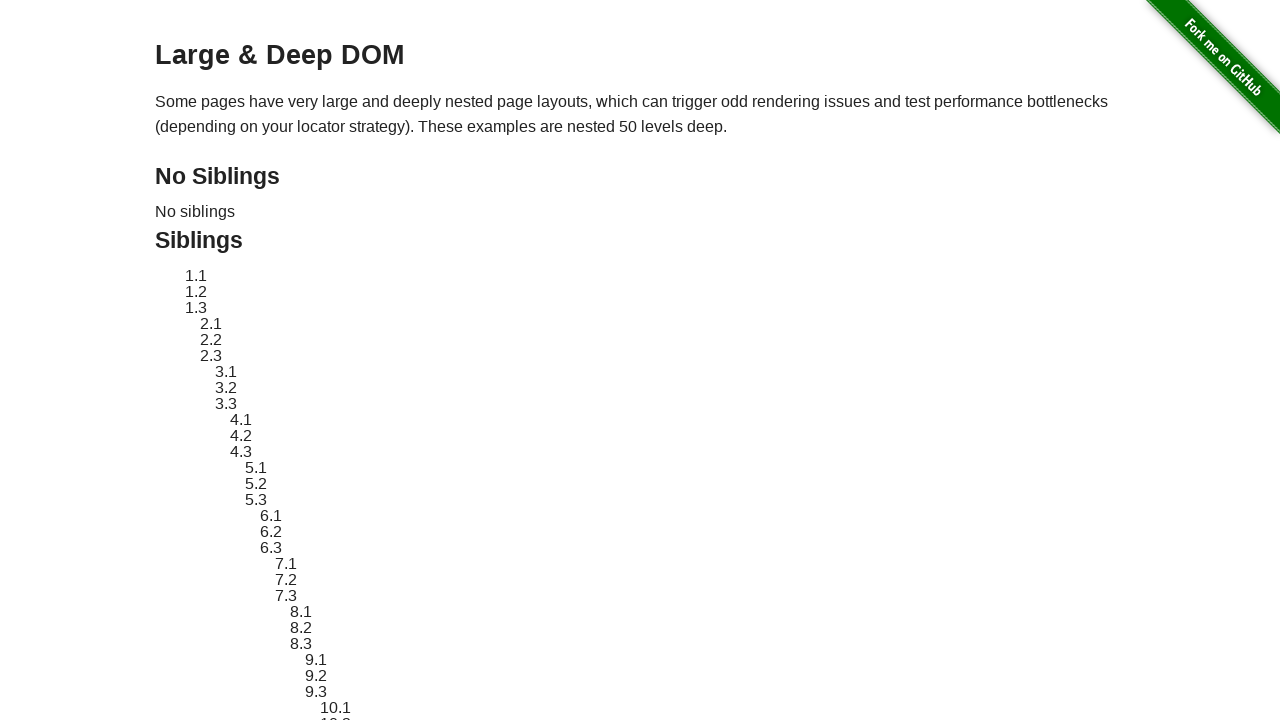

Target element is now visible
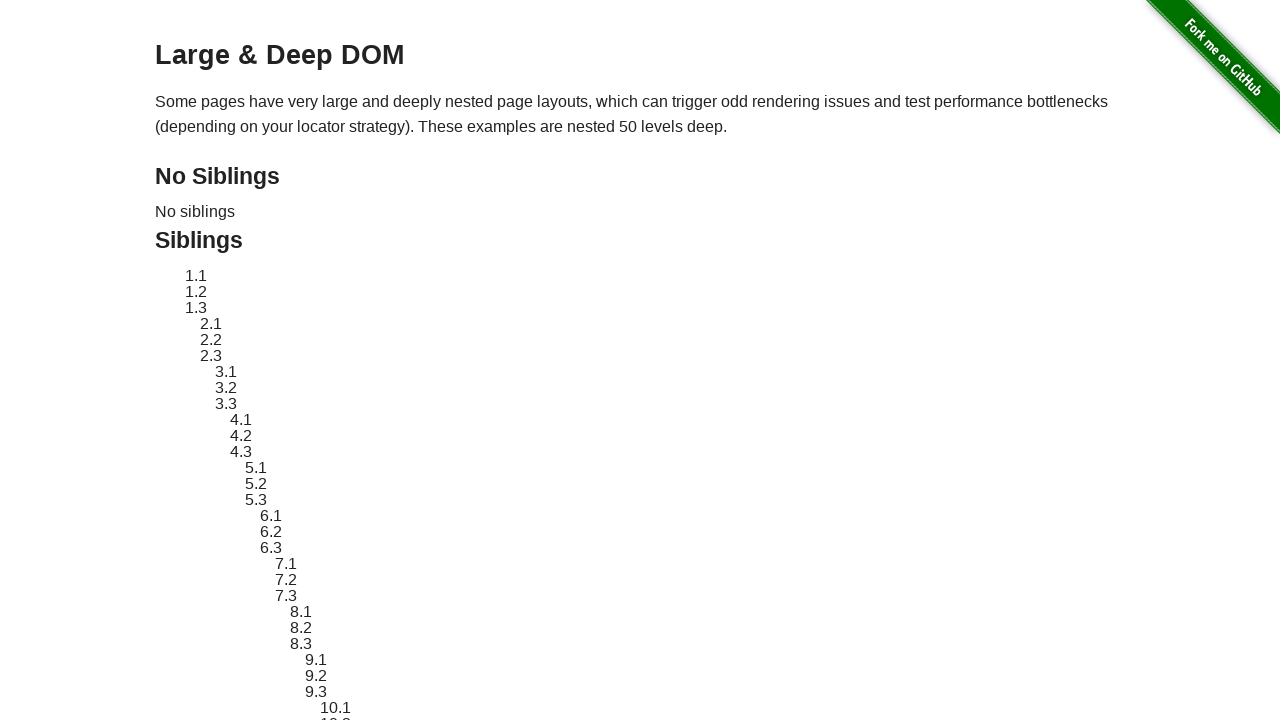

Stored original element style
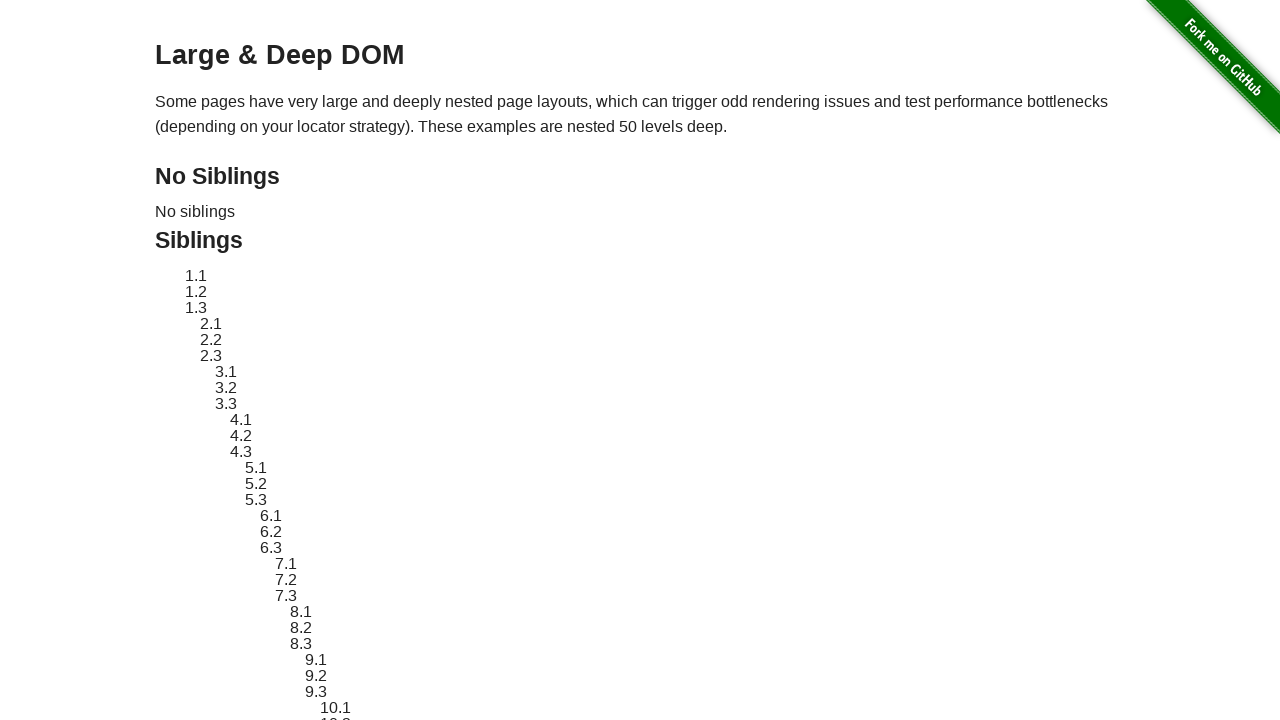

Applied red dashed border highlight to target element
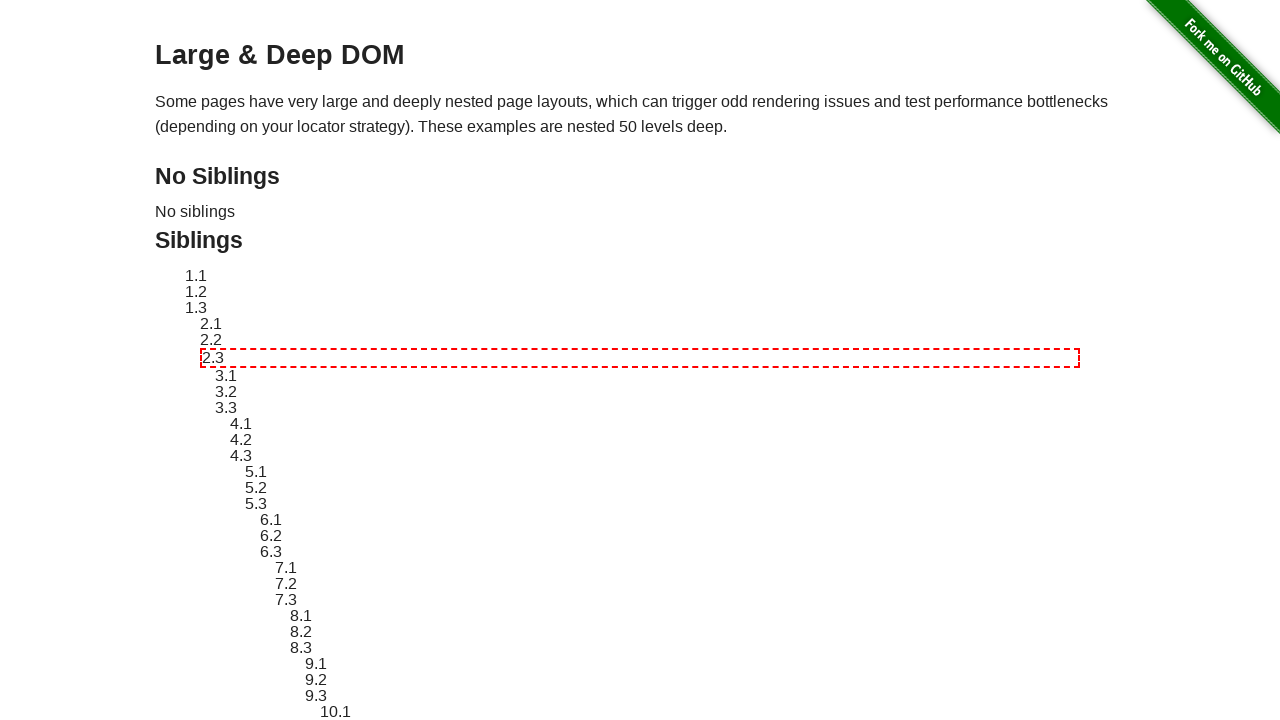

Waited 2 seconds to display highlight effect
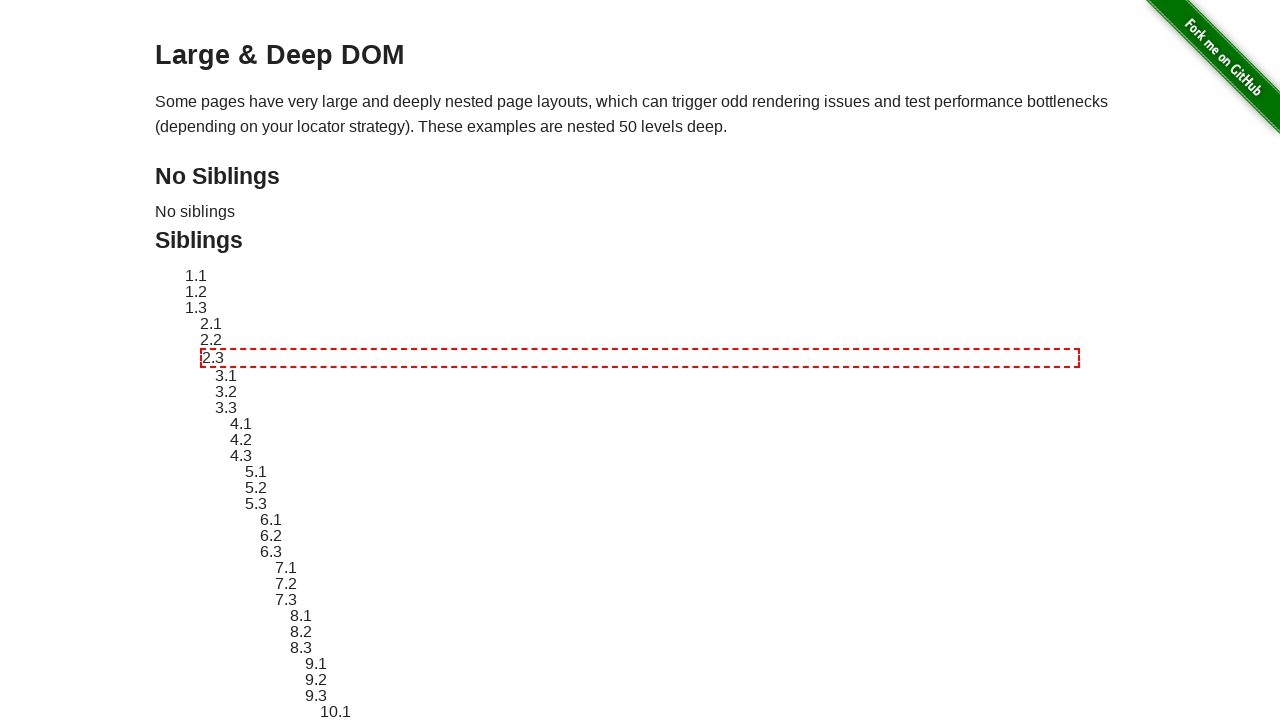

Reverted target element to original style
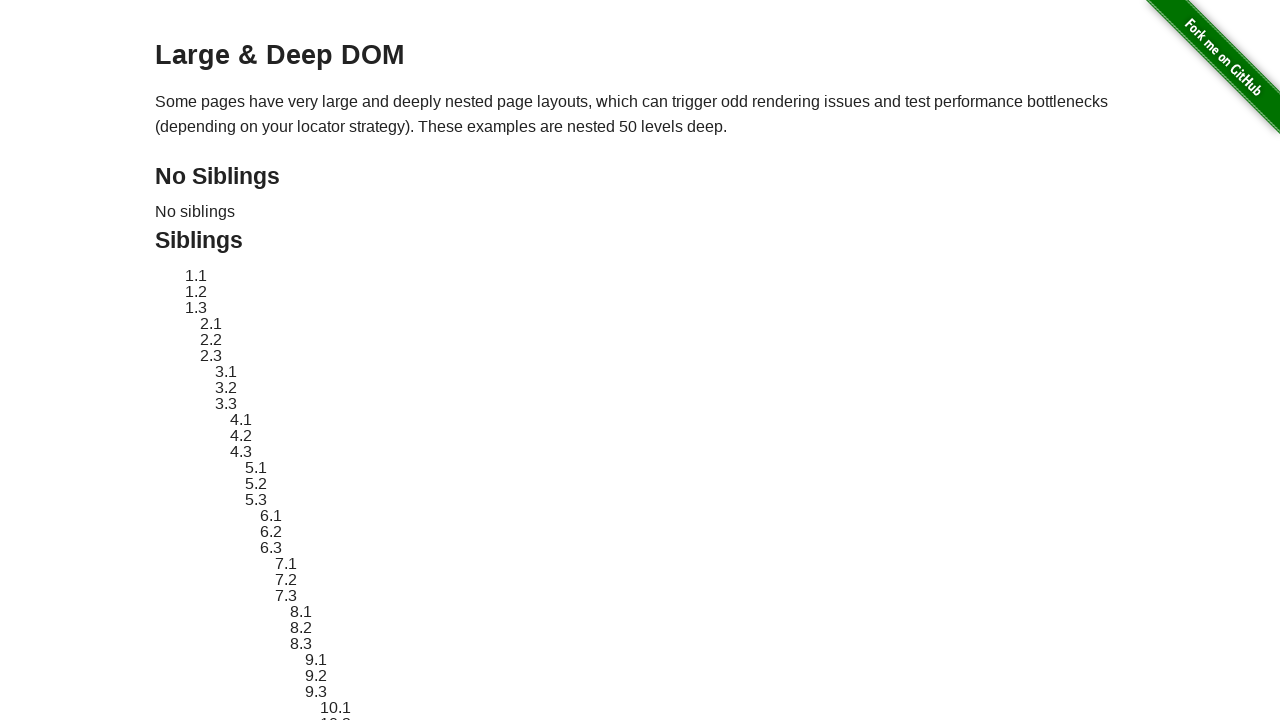

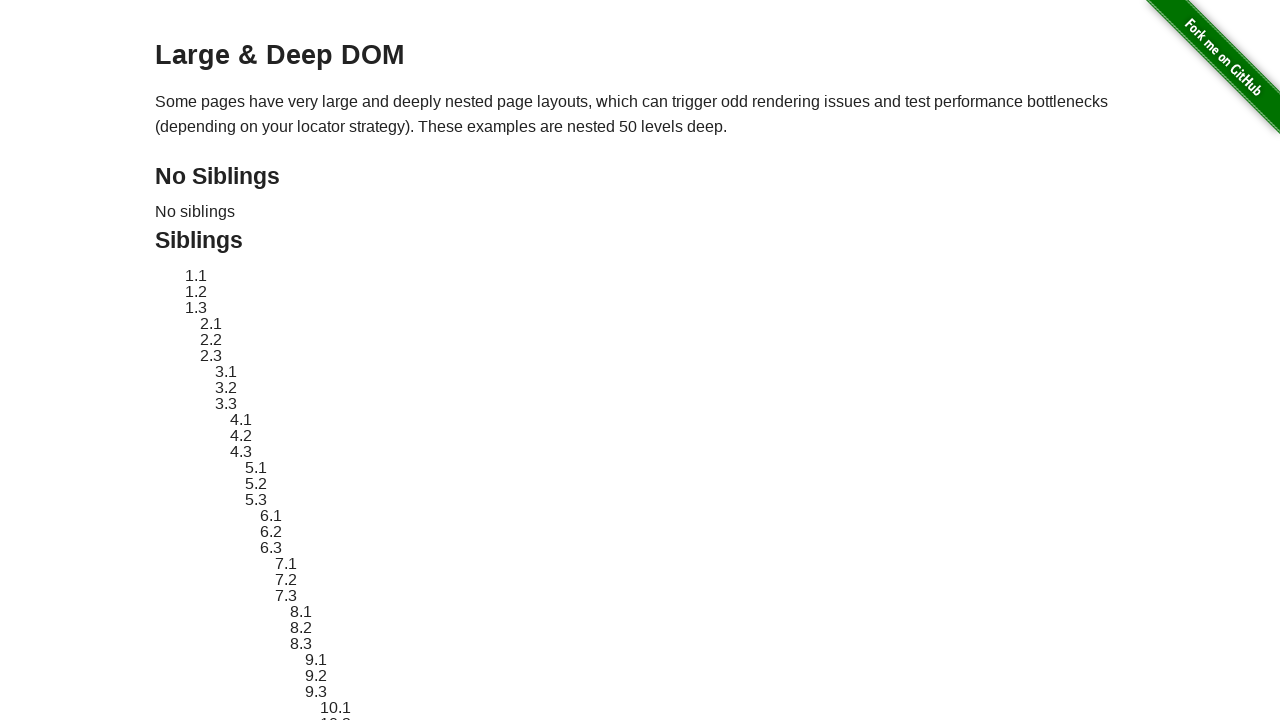